Navigates to Python.org and clicks on the Downloads button using XPATH

Starting URL: https://python.org

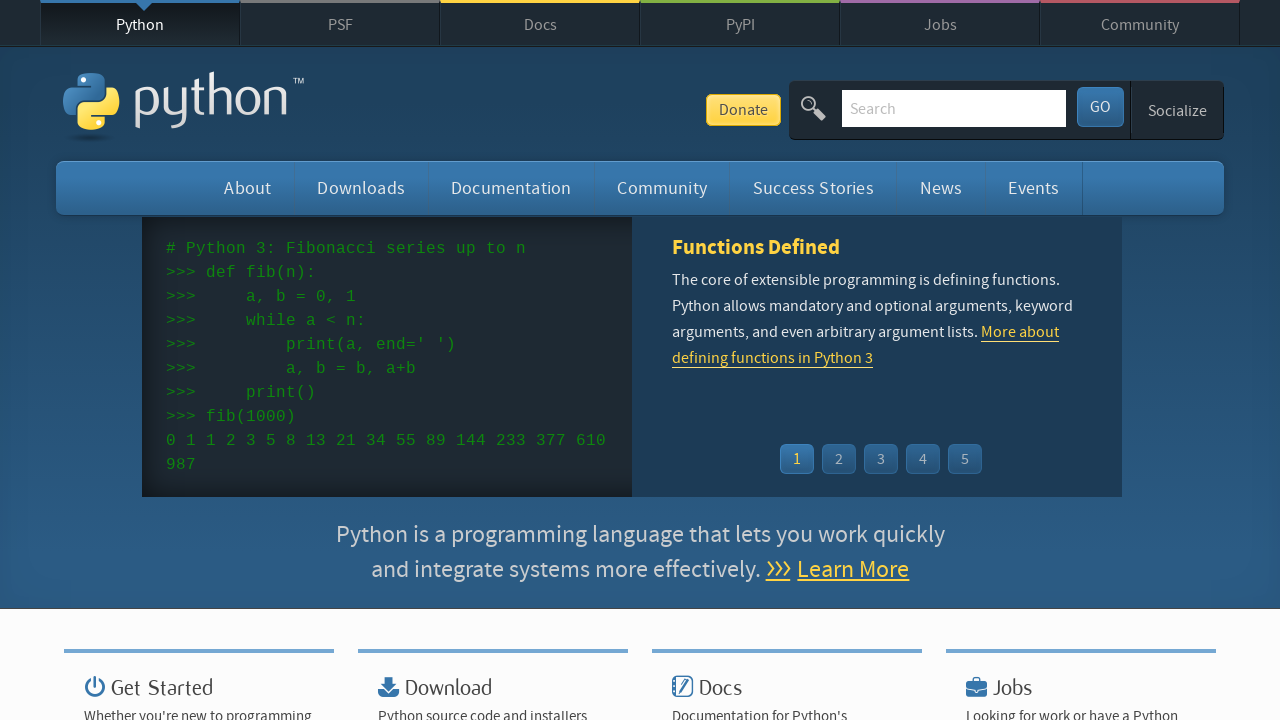

Navigated to https://python.org
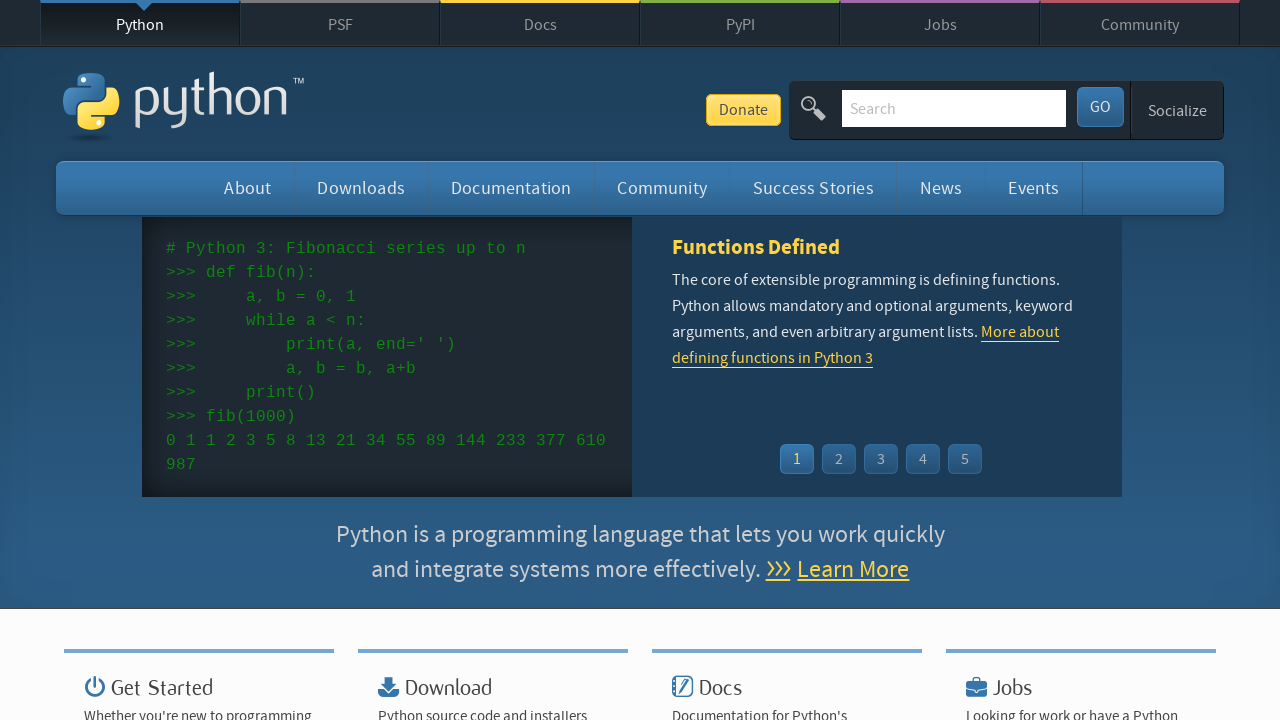

Clicked on the Downloads button at (361, 188) on a:has-text('Downloads')
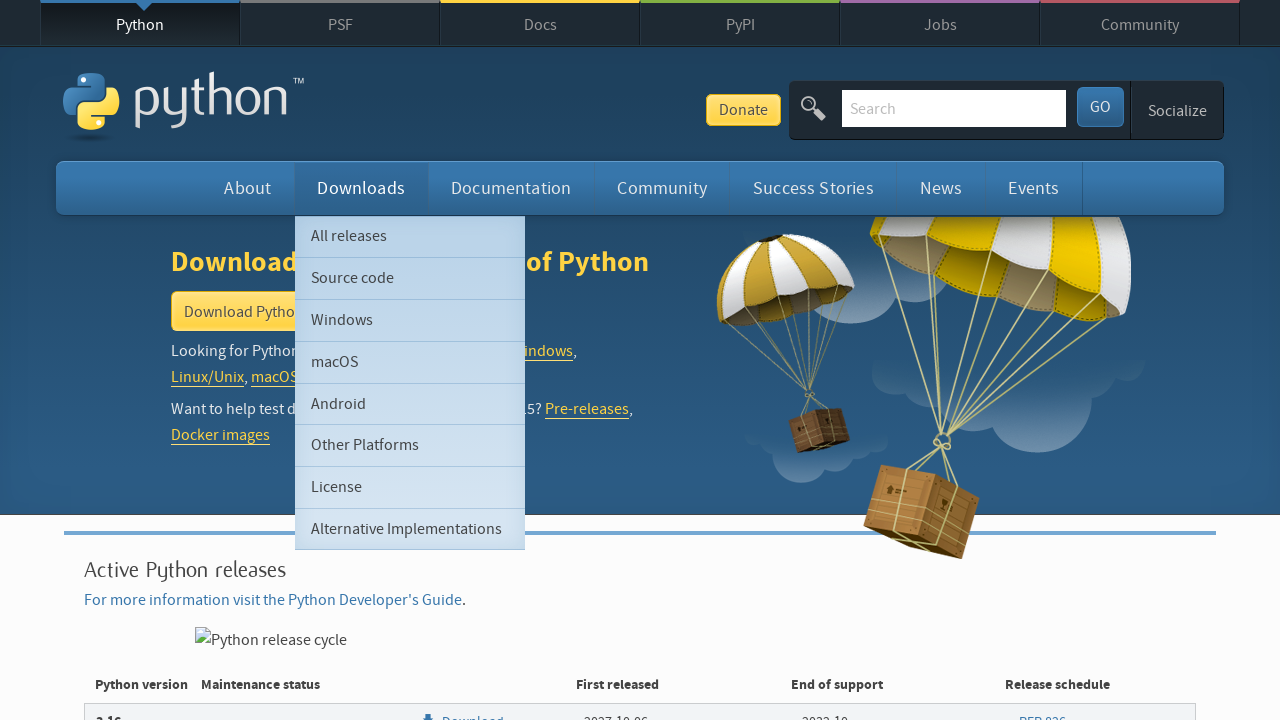

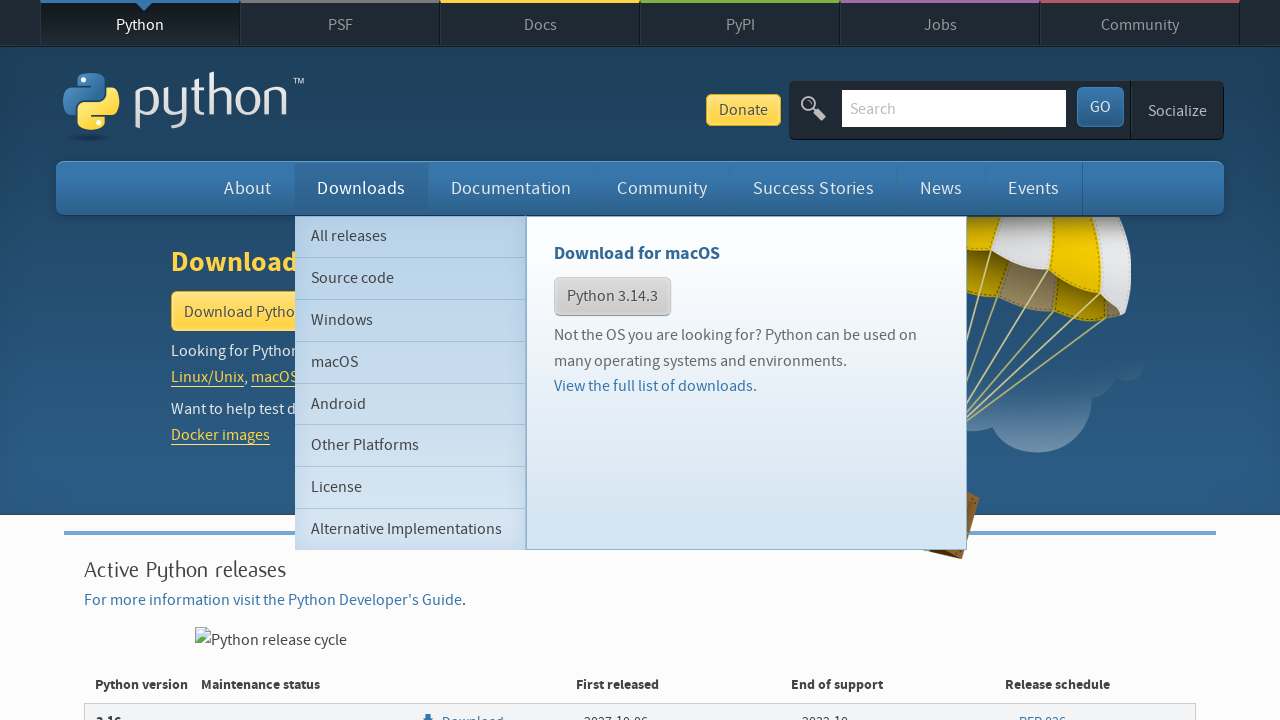